Tests browser automation on a chess page by navigating to it, clicking on chess elements (element 5, then element 1), and verifying the page state after each interaction.

Starting URL: https://dat-lequoc.github.io/chess-for-suna/chess.html

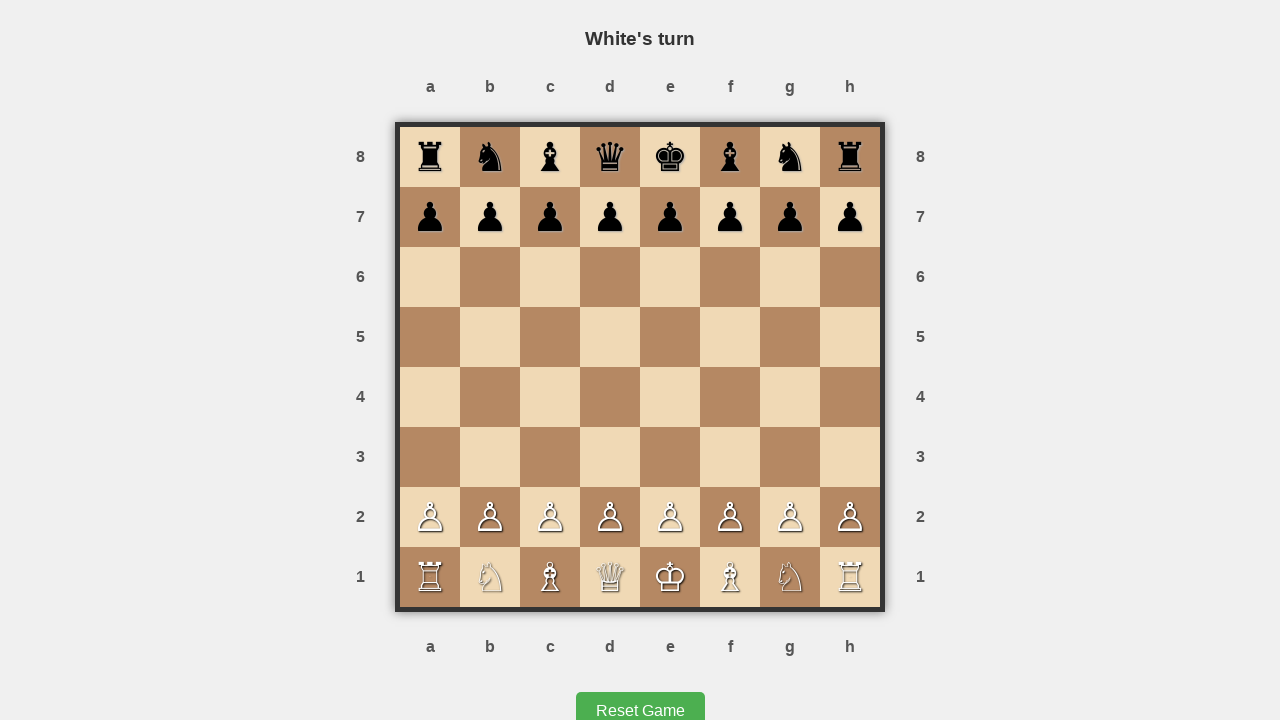

Waited for chess page to reach domcontentloaded state
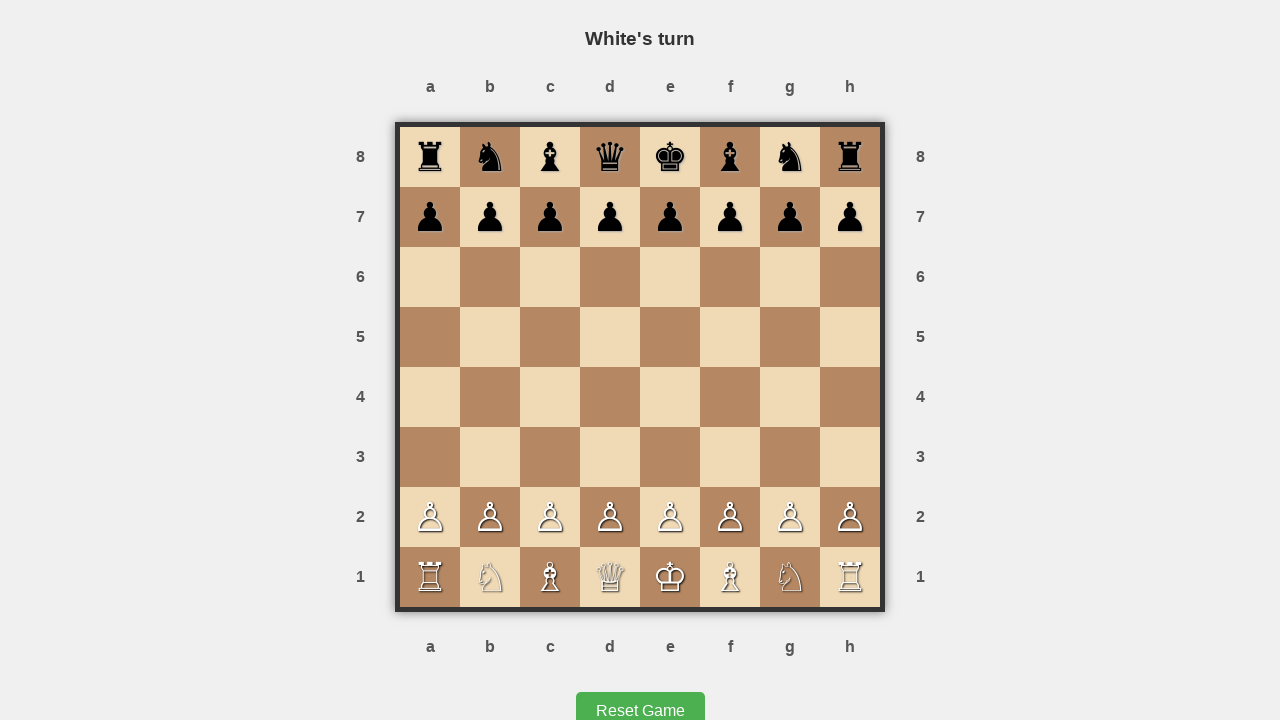

Waited 1000ms for page stabilization
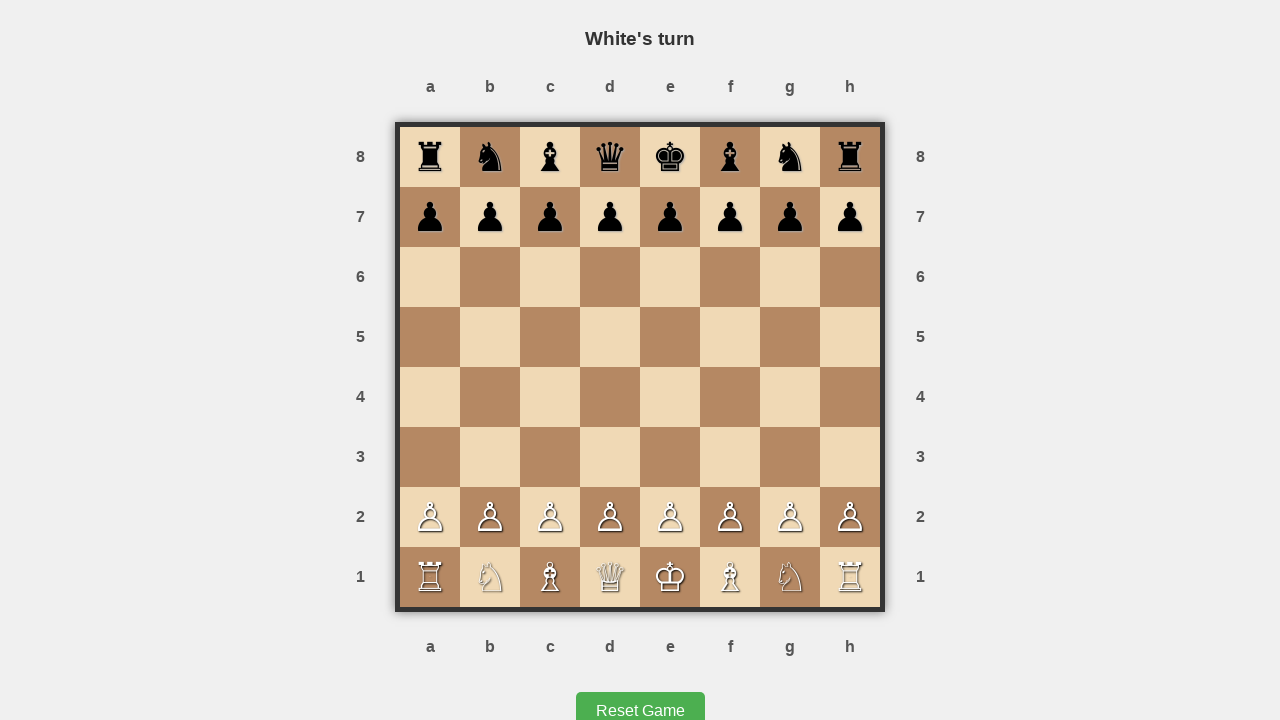

Located all interactive elements on the chess board
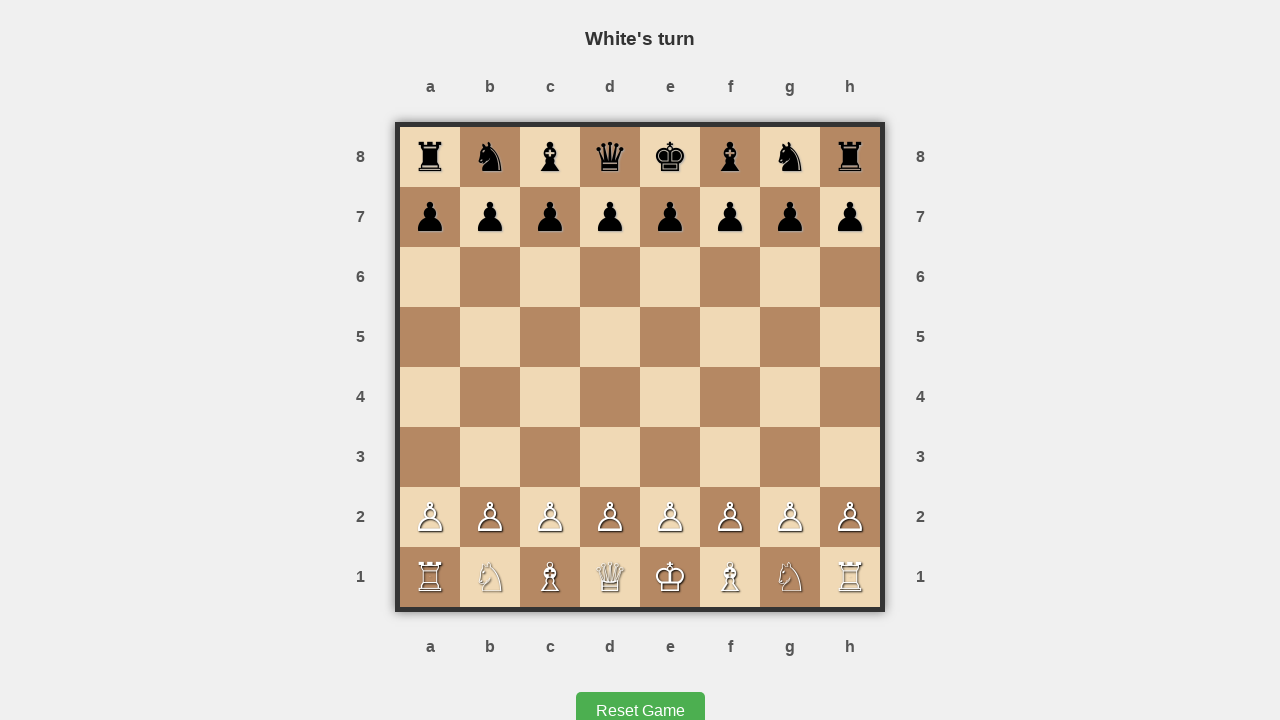

Clicked on the 5th interactive element (chess square) at (670, 517) on a, button, input, [role='button'], [tabindex]:not([tabindex='-1']) >> nth=4
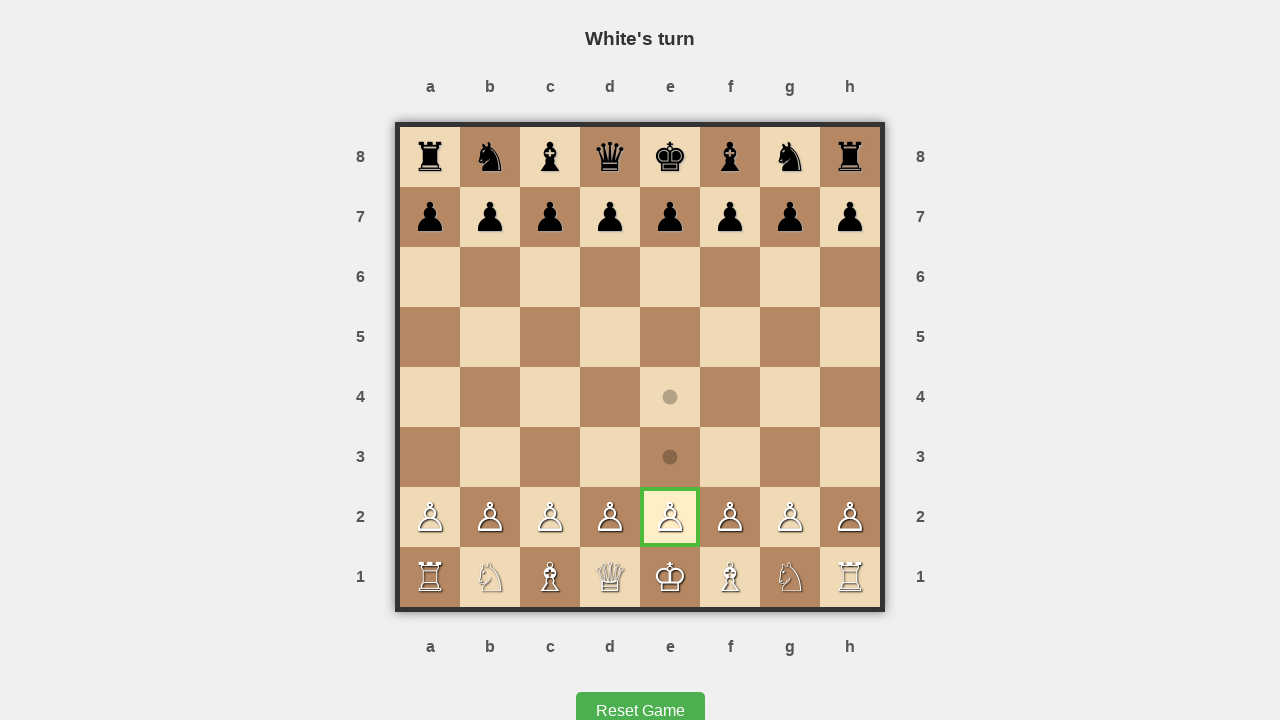

Waited 500ms after clicking element 5
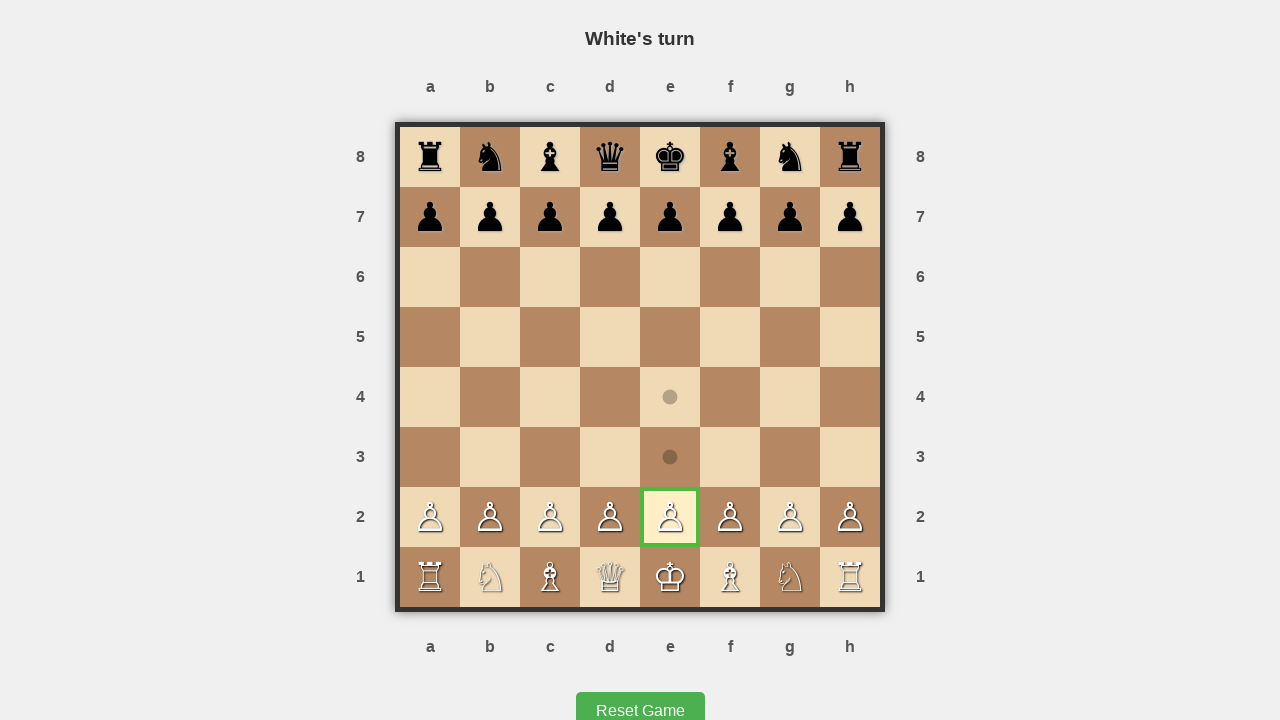

Clicked on the 1st interactive element at (670, 397) on a, button, input, [role='button'], [tabindex]:not([tabindex='-1']) >> nth=0
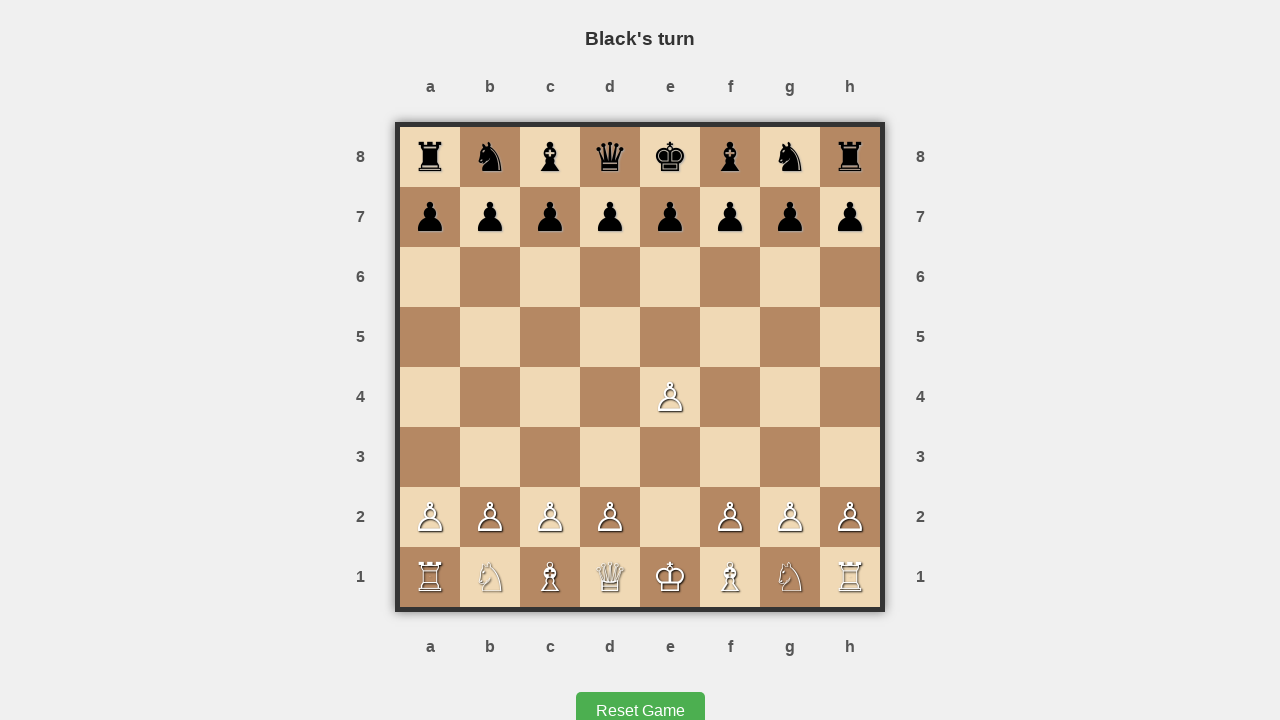

Waited 500ms after clicking element 1
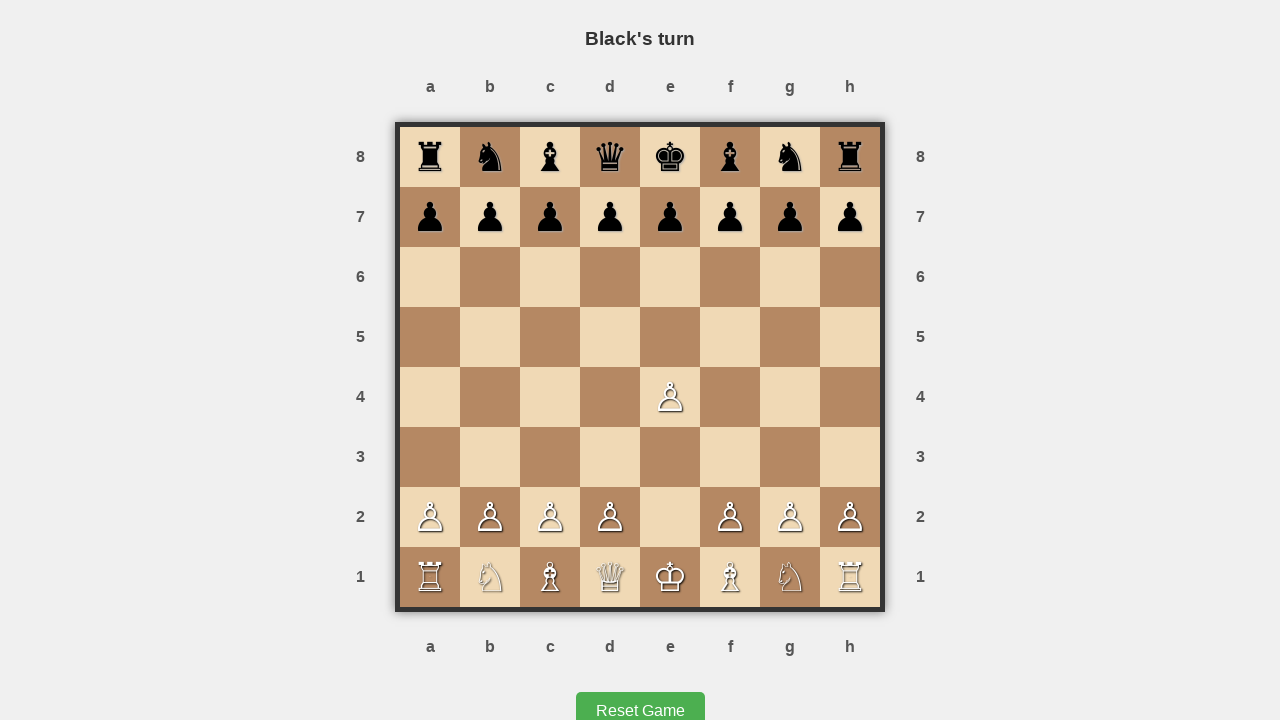

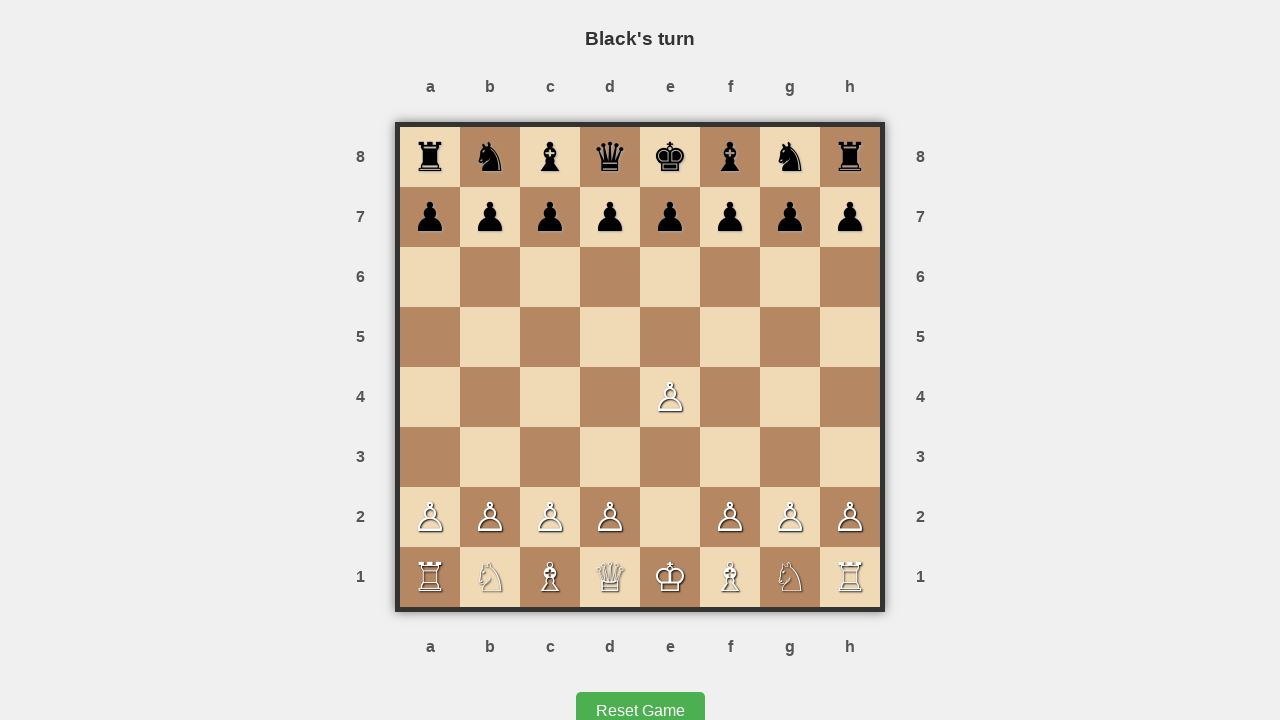